Tests link functionality by clicking on Created link and verifying notification appears

Starting URL: https://demoqa.com/links

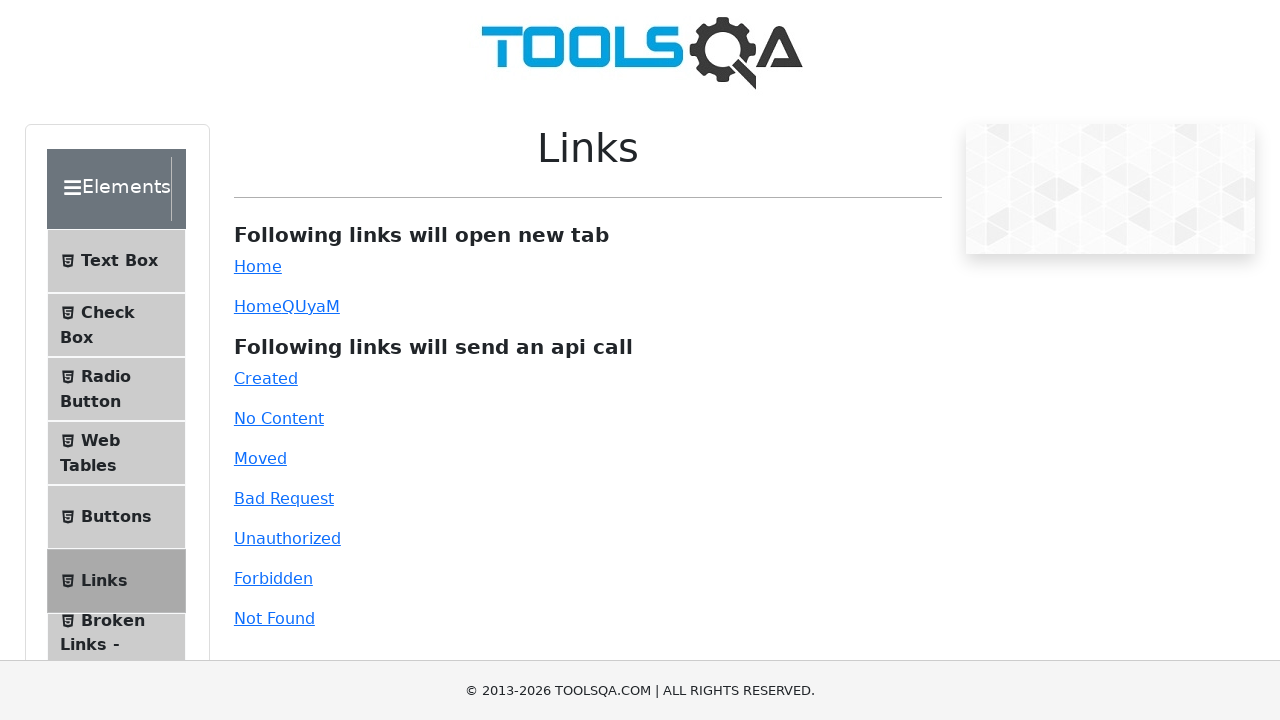

Clicked on Created link at (266, 378) on text=Created
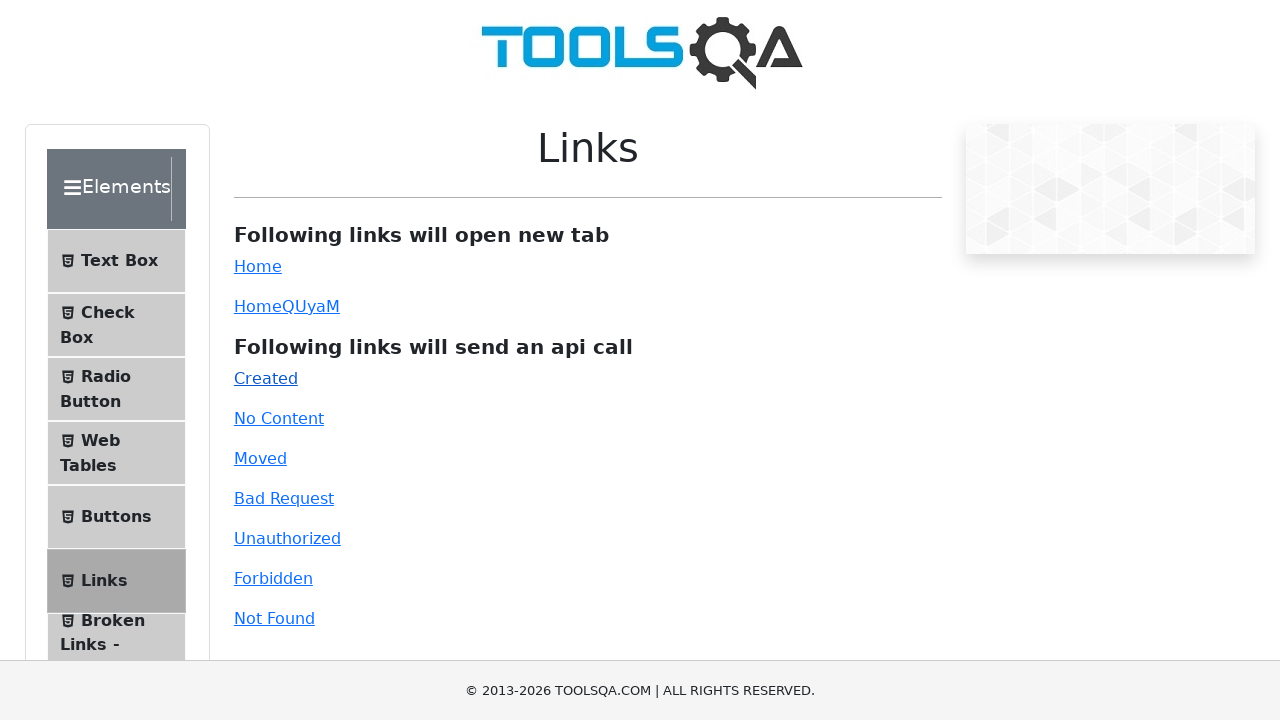

Created notification appeared
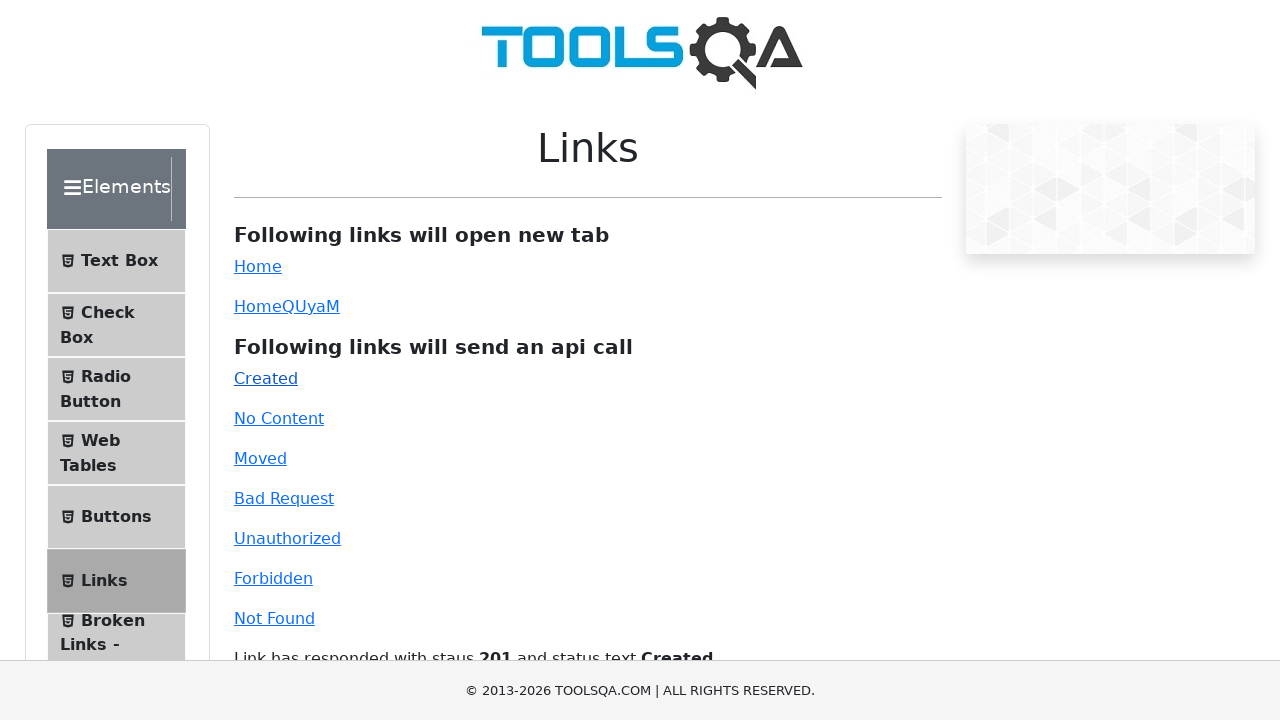

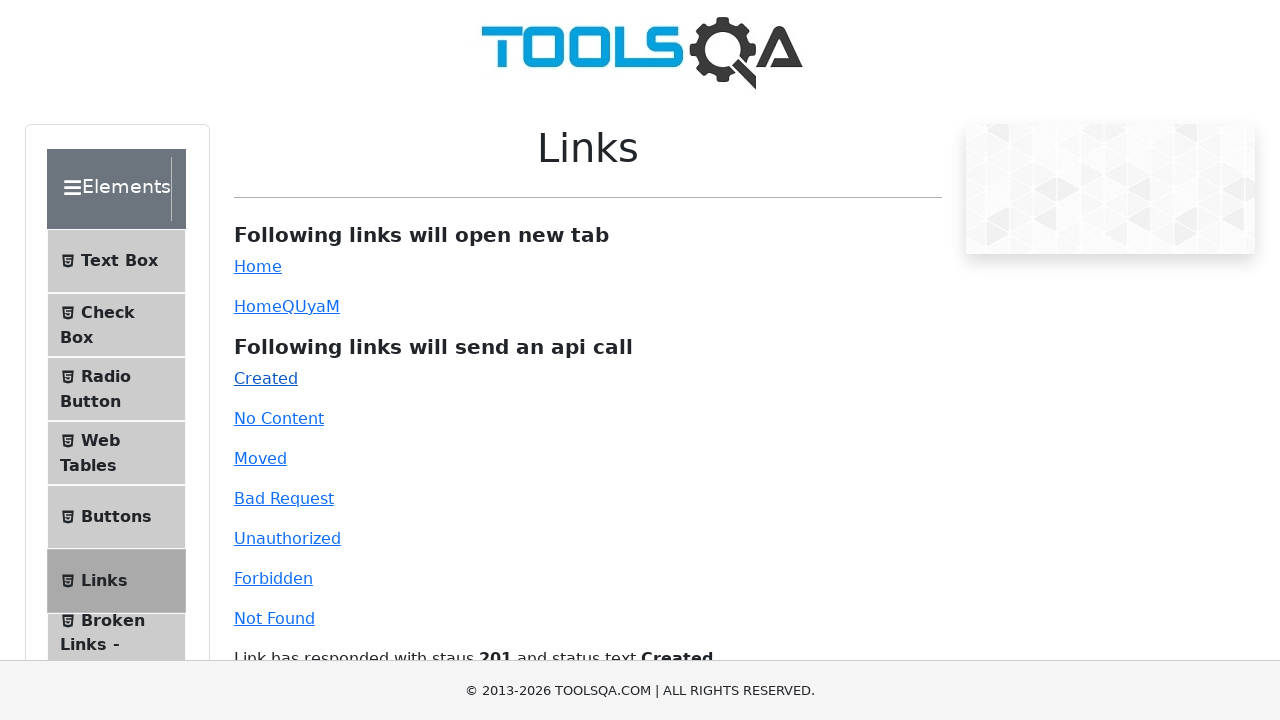